Navigates to an e-commerce practice site, searches for a product containing "Cucumber" in its name, and adds it to the cart

Starting URL: https://rahulshettyacademy.com/seleniumPractise/#/

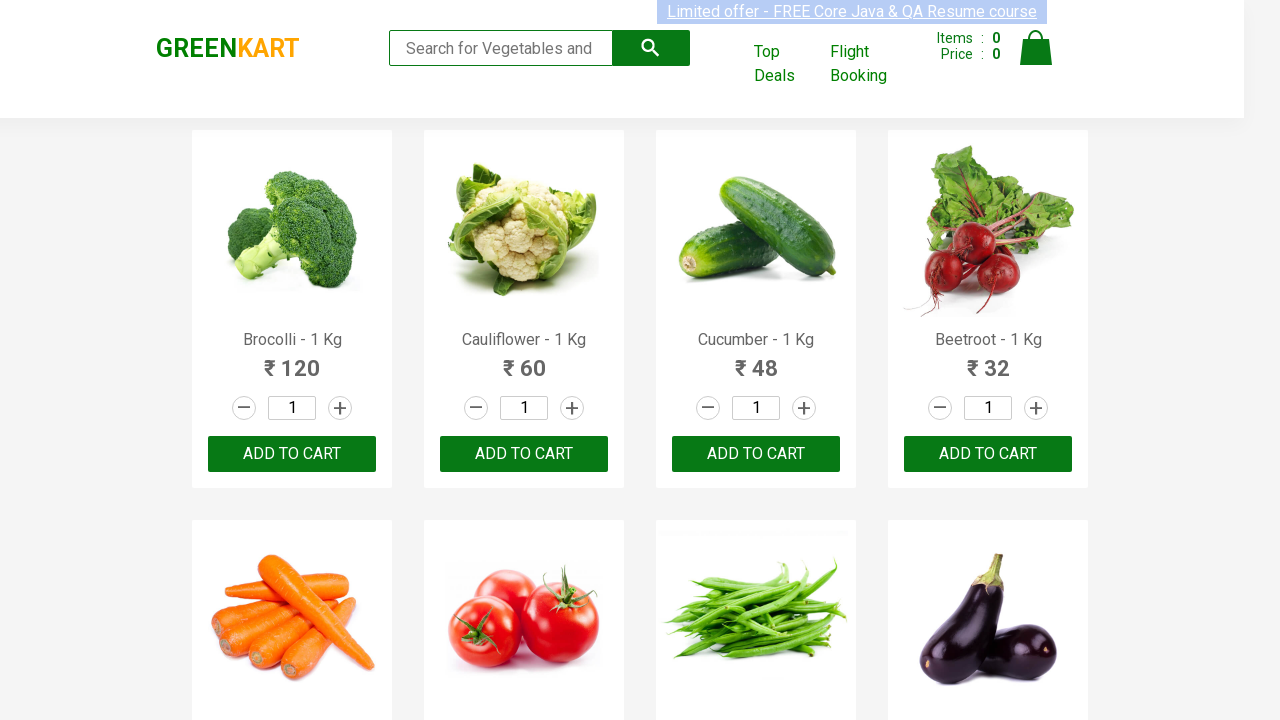

Waited for product names to load
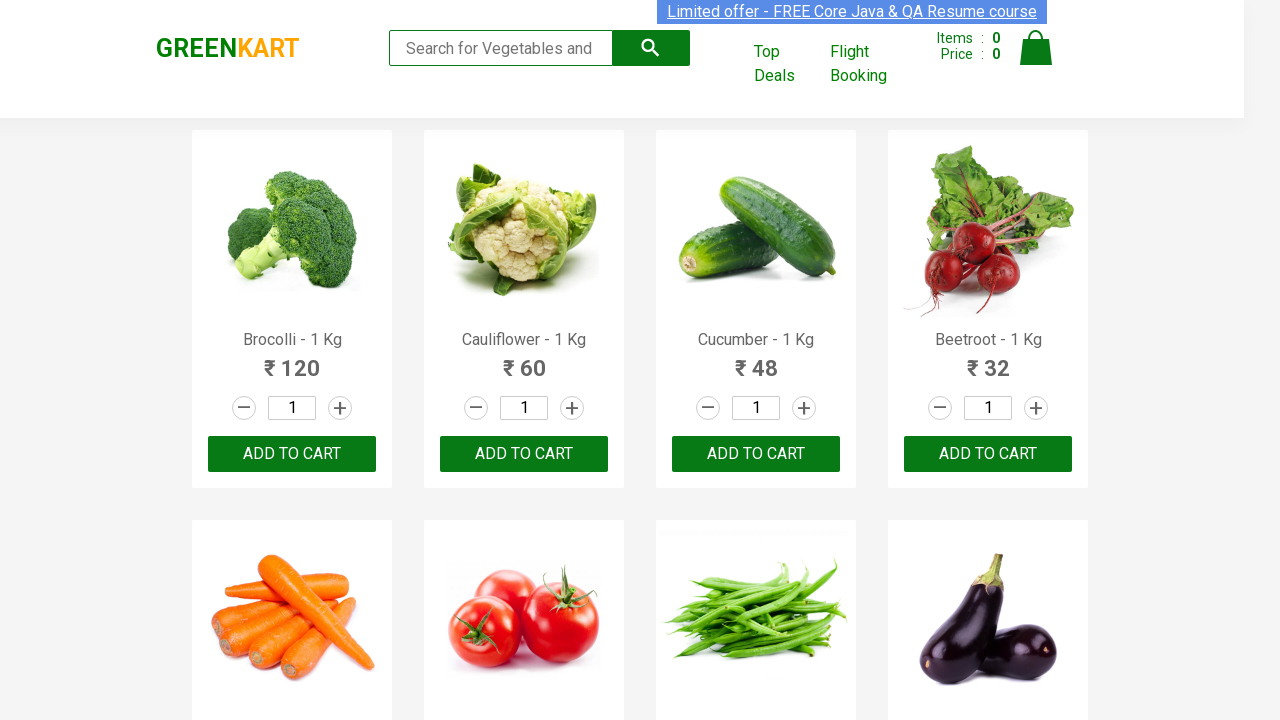

Retrieved all product name elements
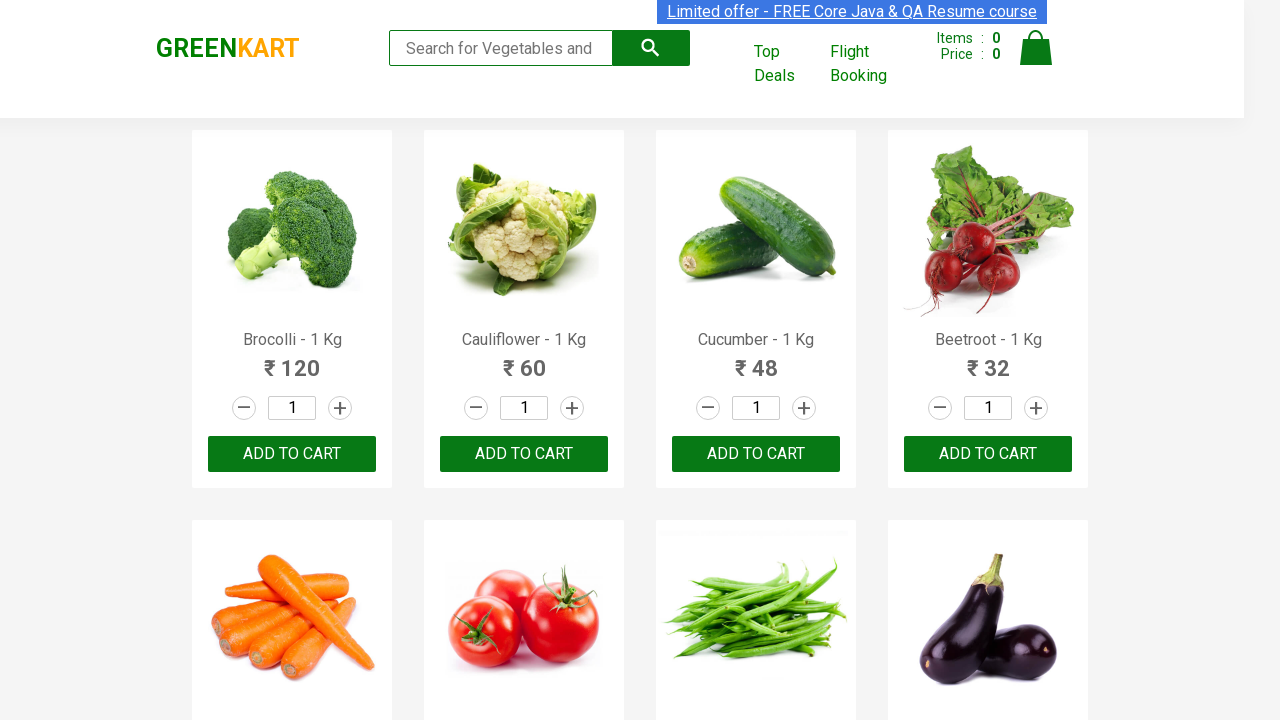

Retrieved product name: Brocolli - 1 Kg
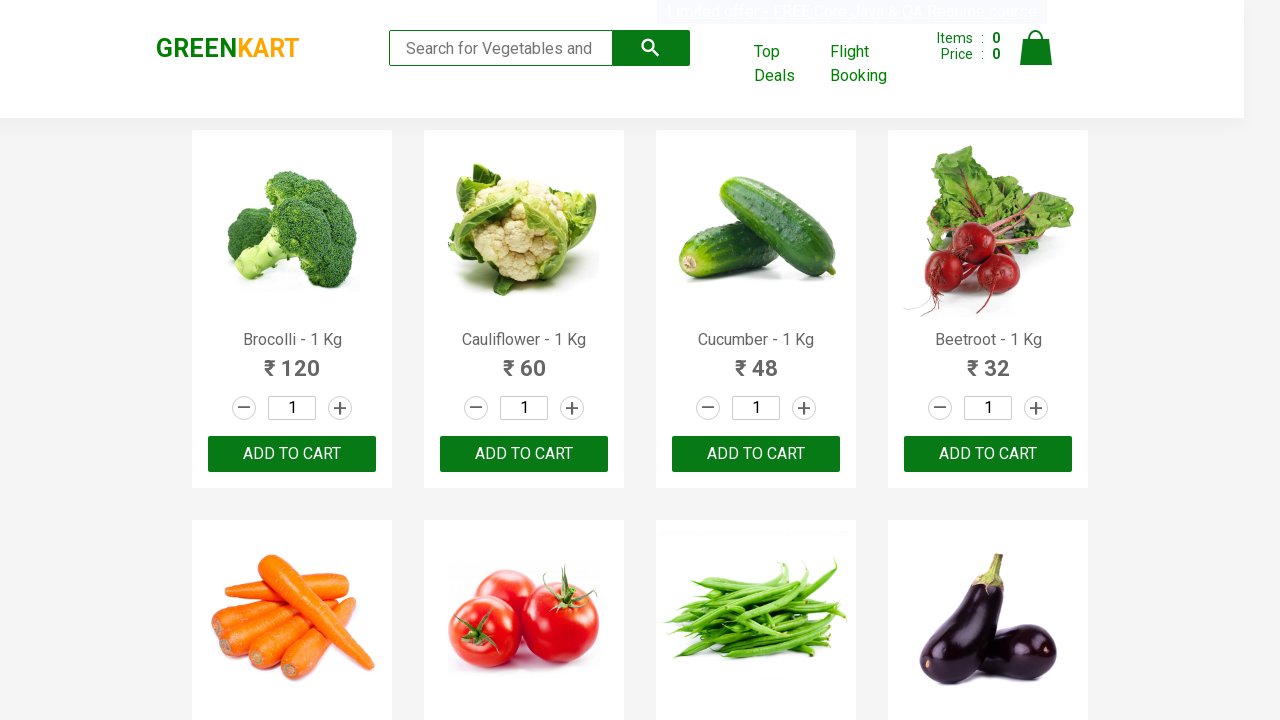

Retrieved product name: Cauliflower - 1 Kg
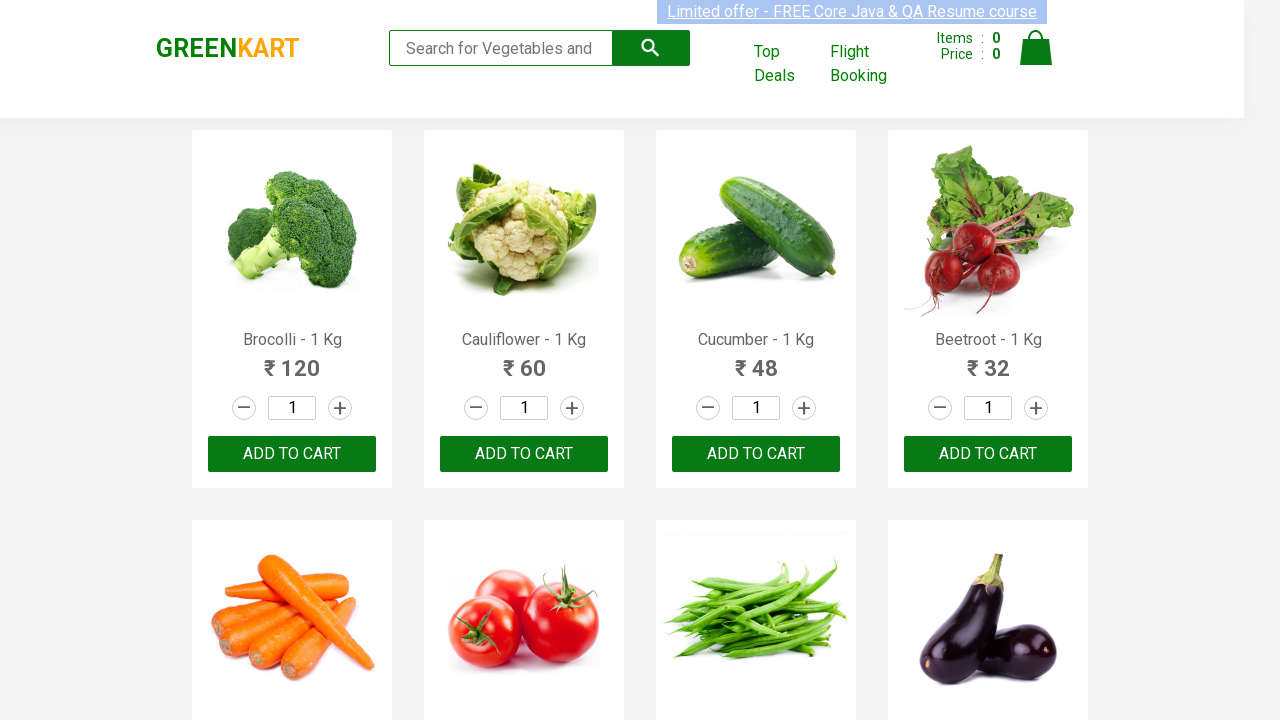

Retrieved product name: Cucumber - 1 Kg
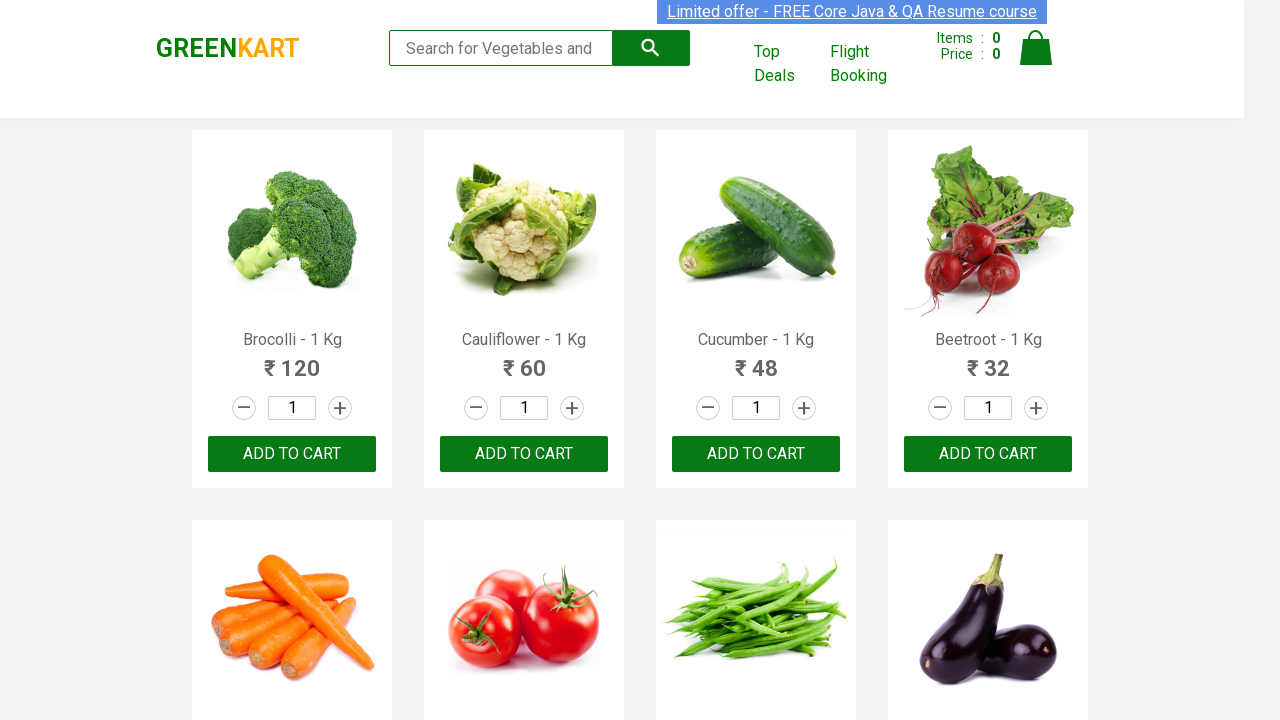

Clicked ADD TO CART button for product: Cucumber - 1 Kg at (756, 454) on xpath=//button[text()='ADD TO CART'] >> nth=2
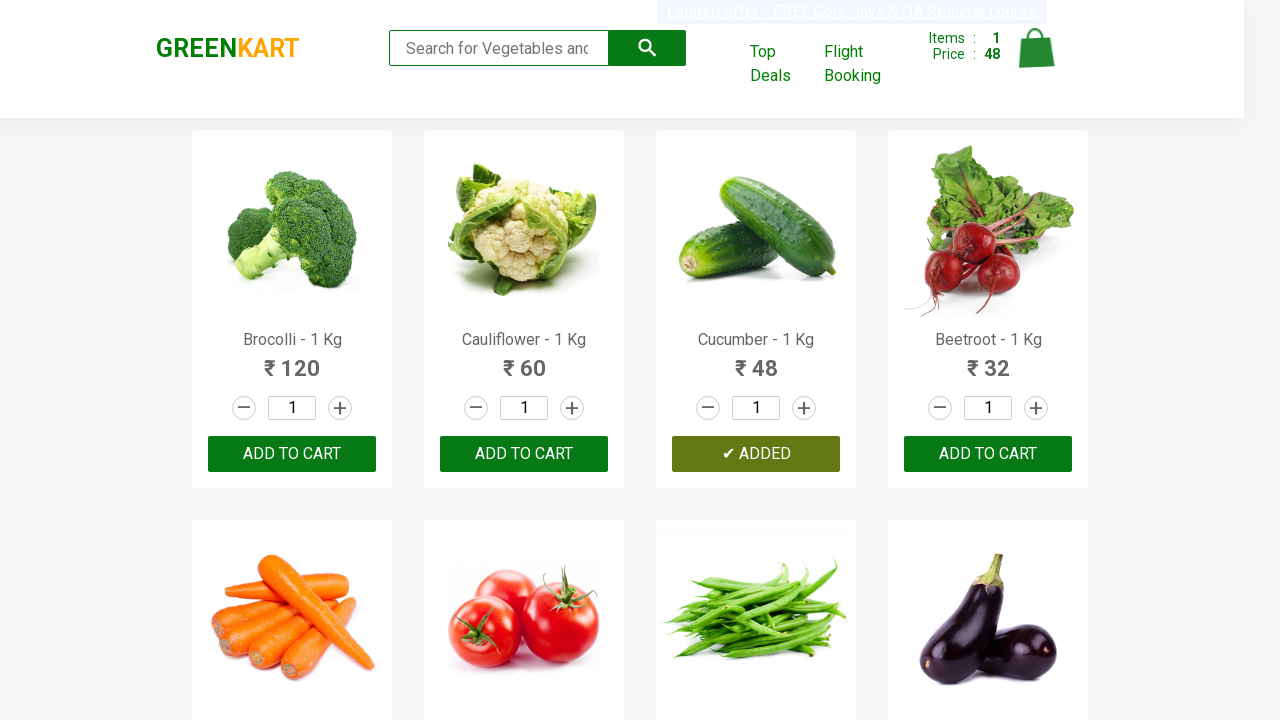

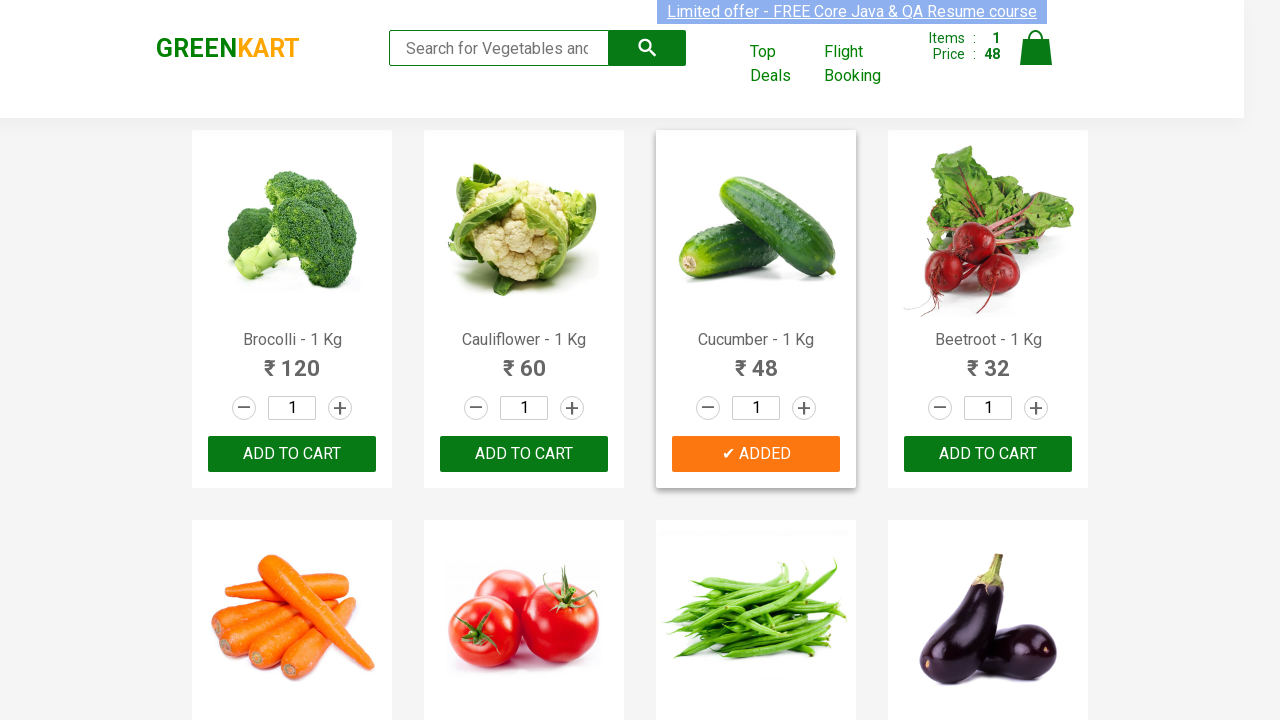